Tests basic browser navigation (back, forward, refresh) on a test site and verifies the main content element is present

Starting URL: https://the-internet.herokuapp.com/

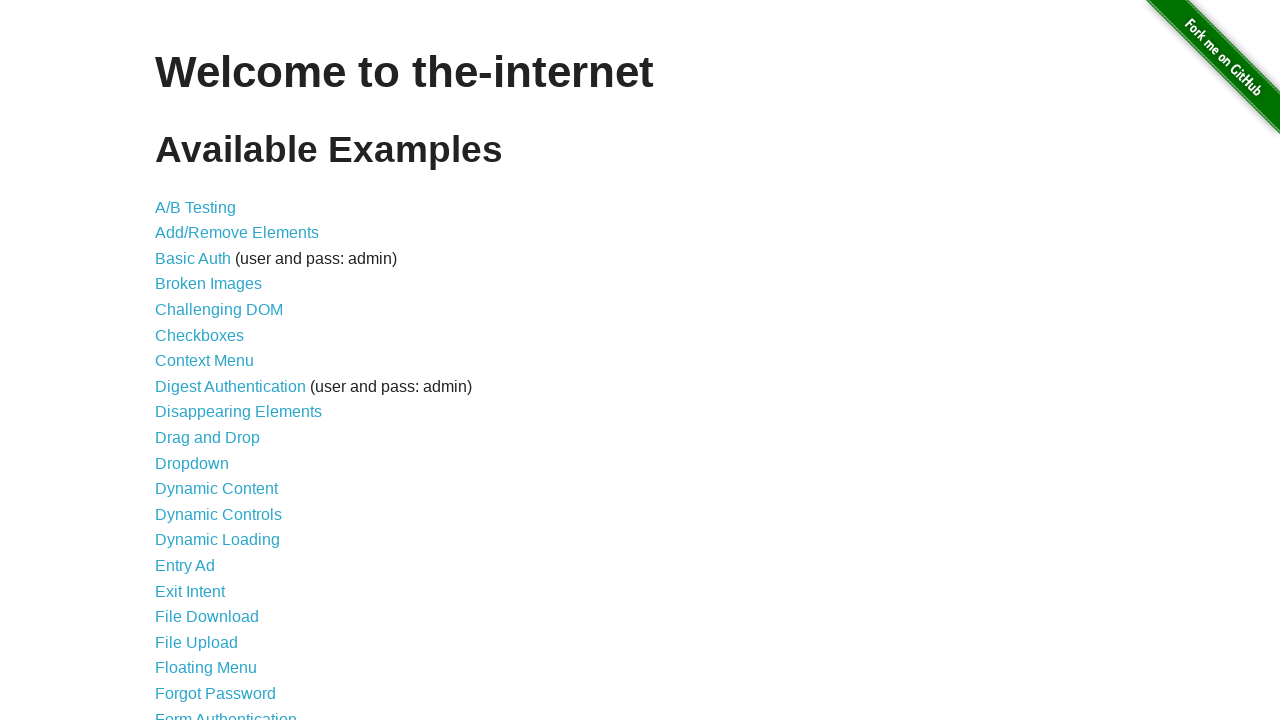

Navigated back in browser history
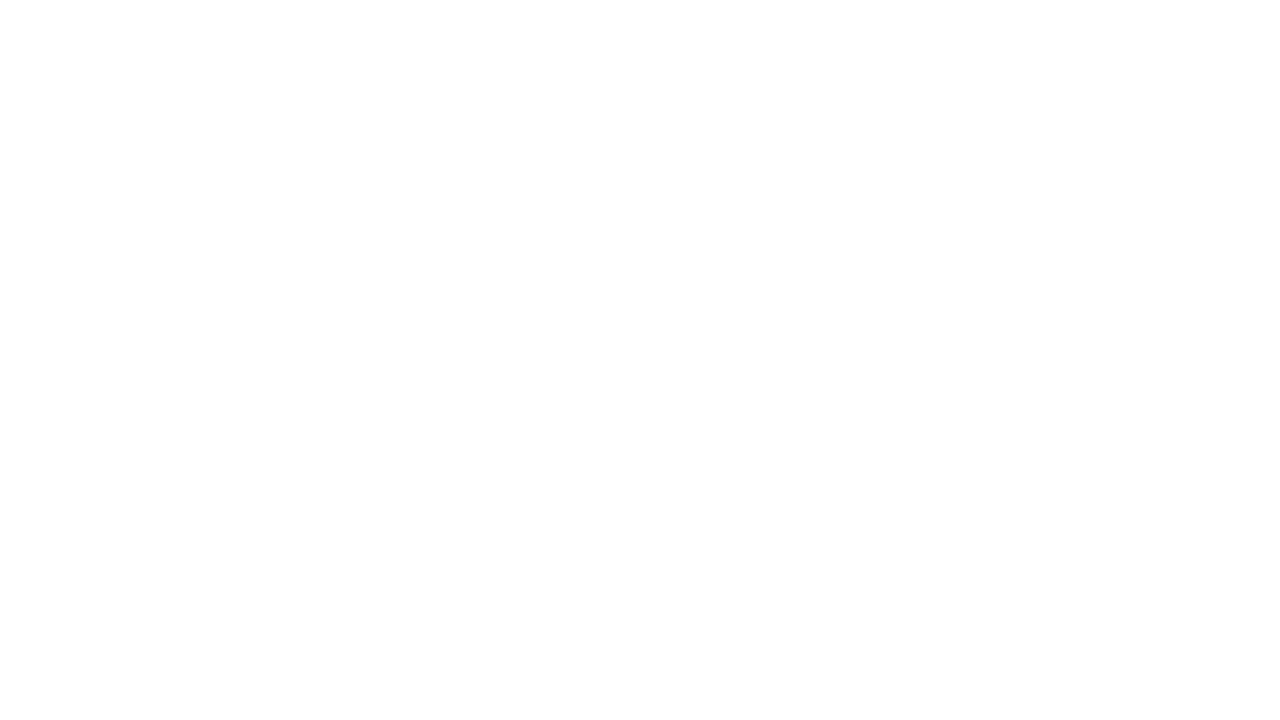

Navigated forward in browser history
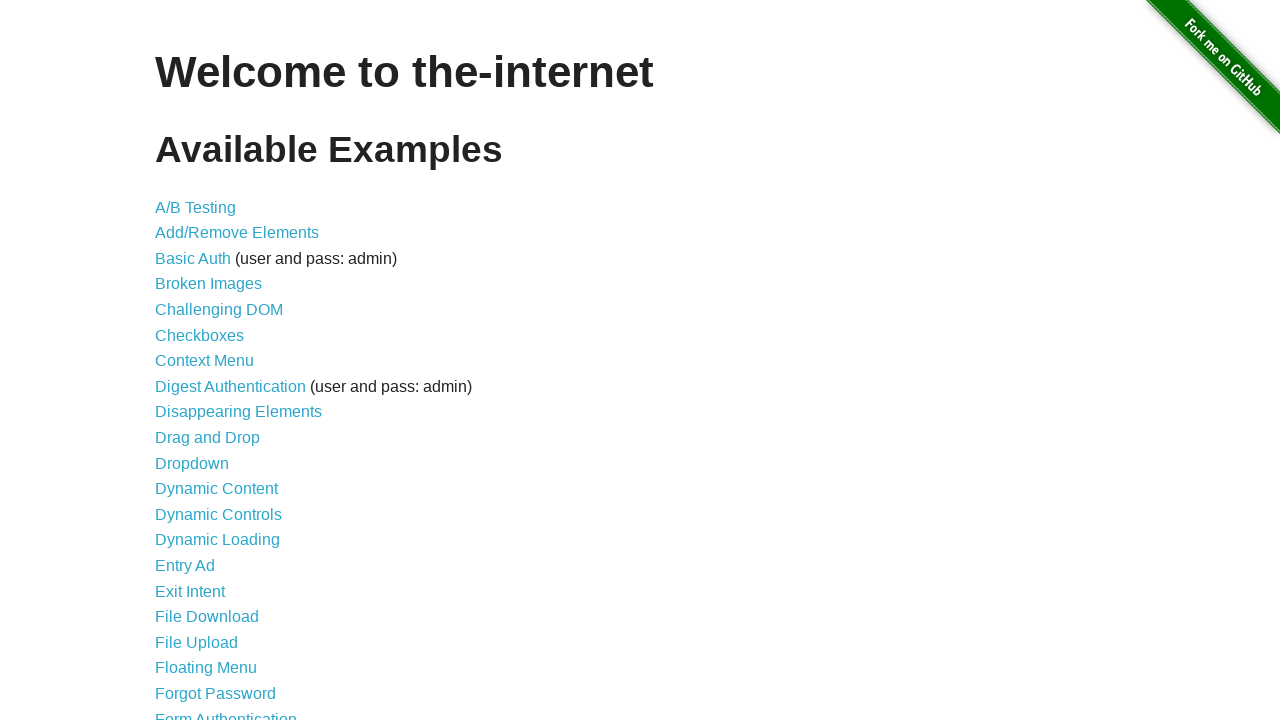

Reloaded the current page
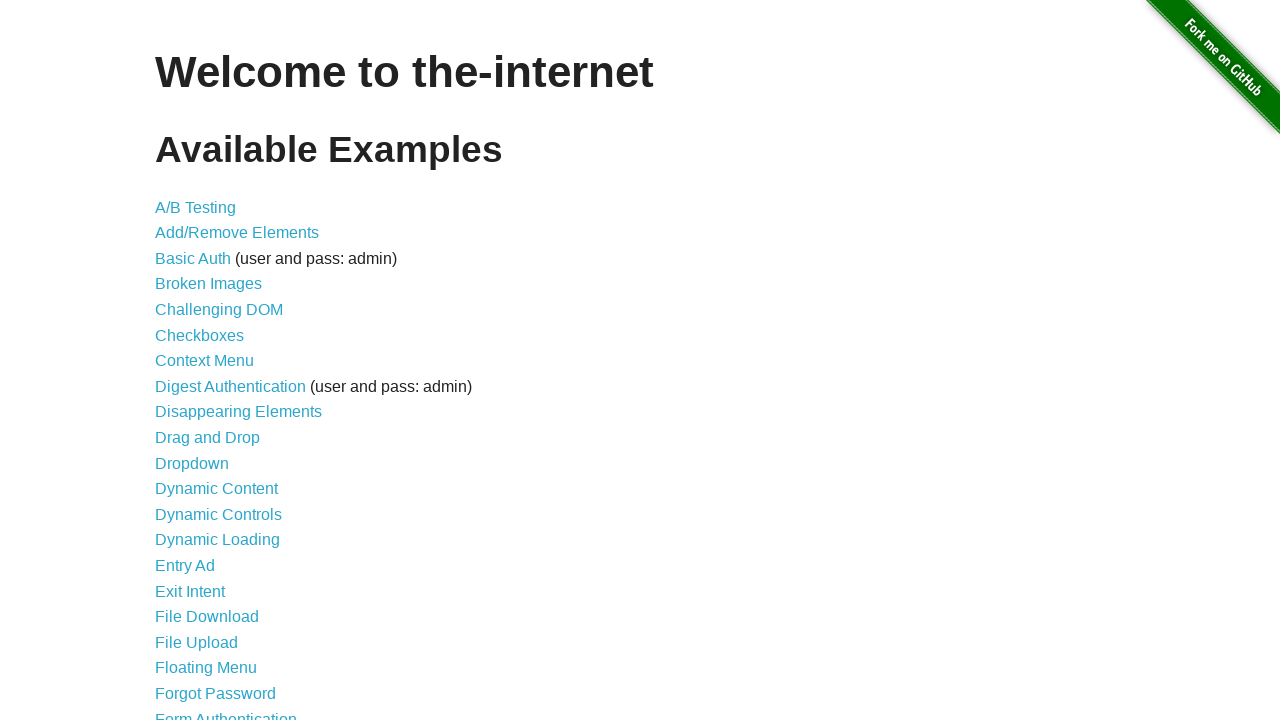

Main content element (#content) is present on the page
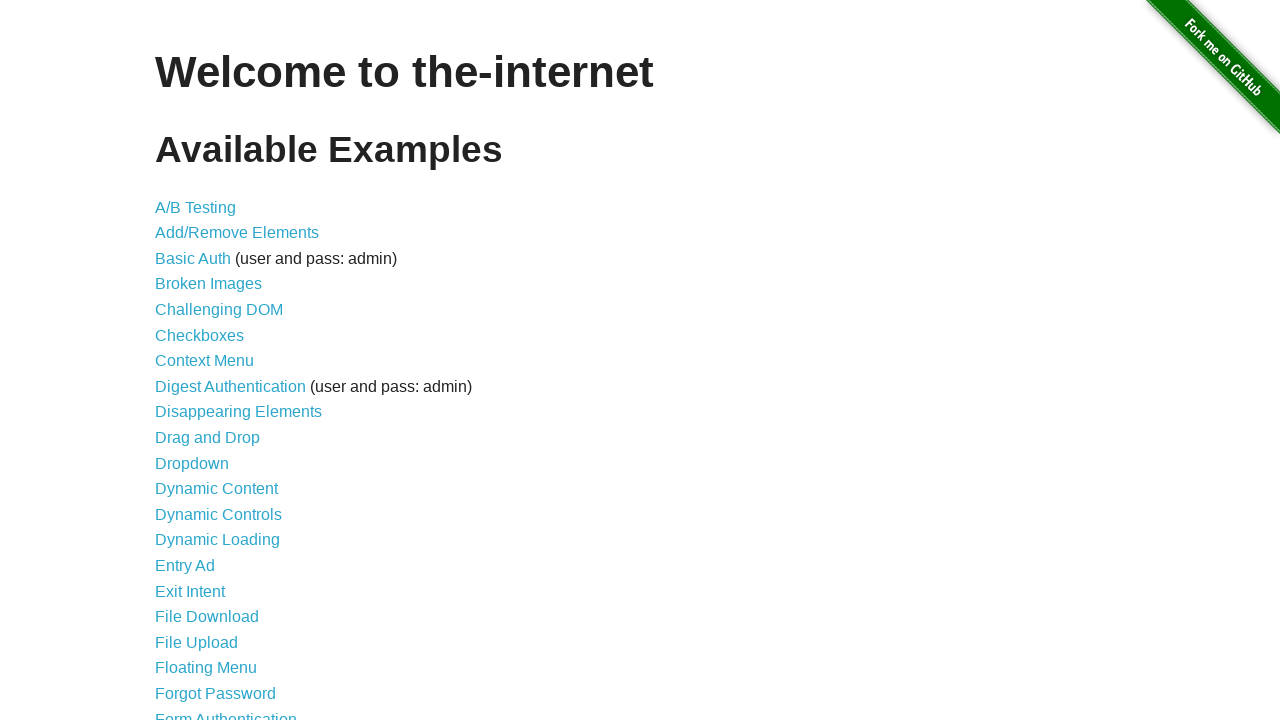

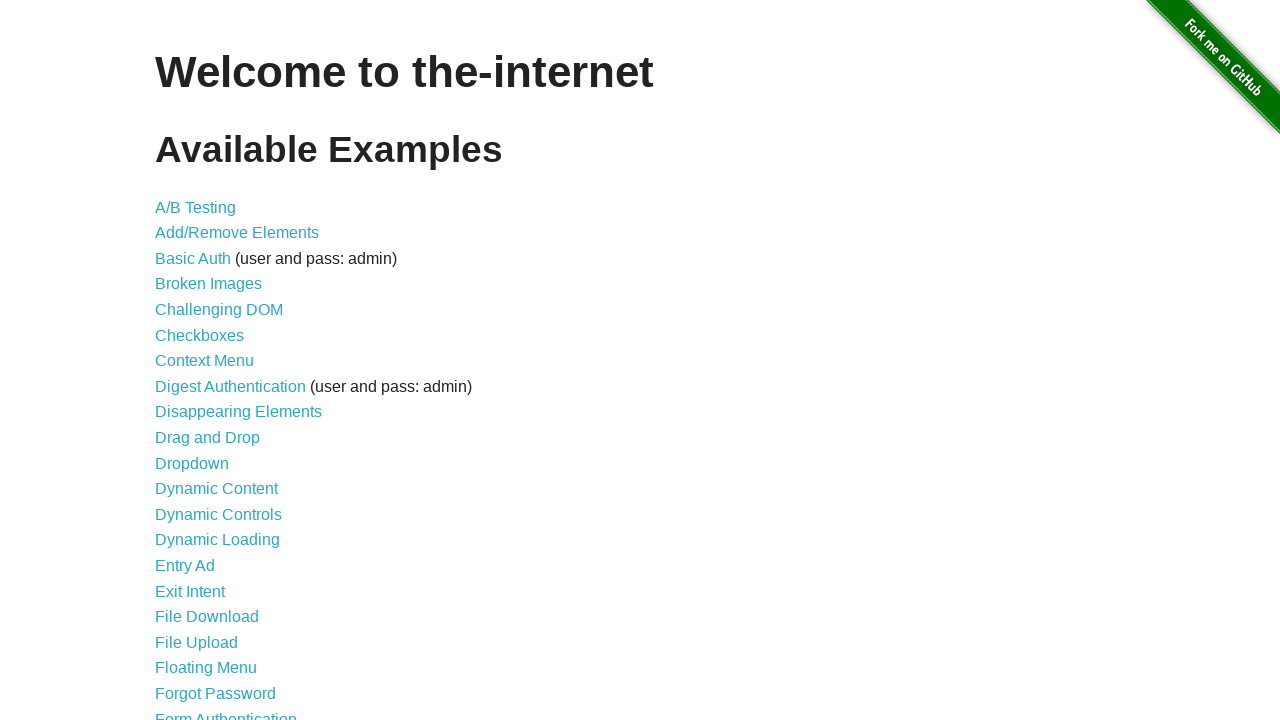